Tests browser navigation functionality by navigating to GitHub and then using browser back, forward, and refresh commands

Starting URL: https://www.github.com/

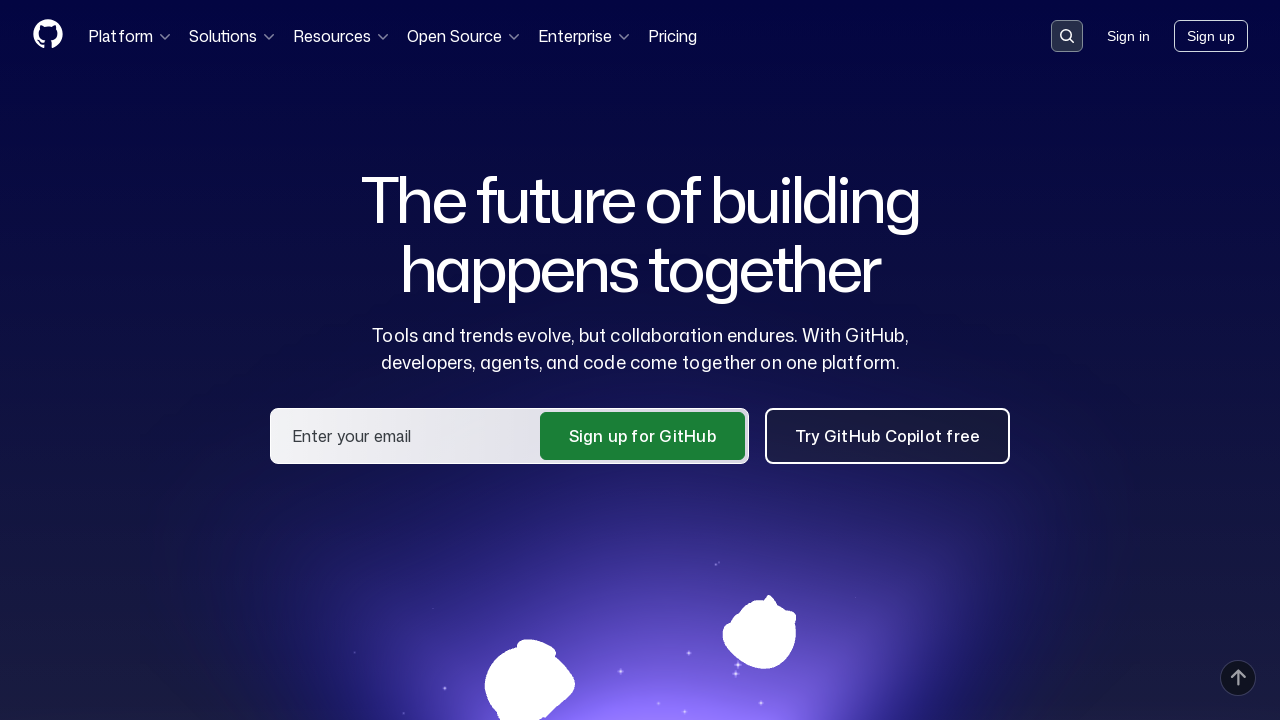

Clicked on features link to create navigation history at (484, 361) on a[href='/features']
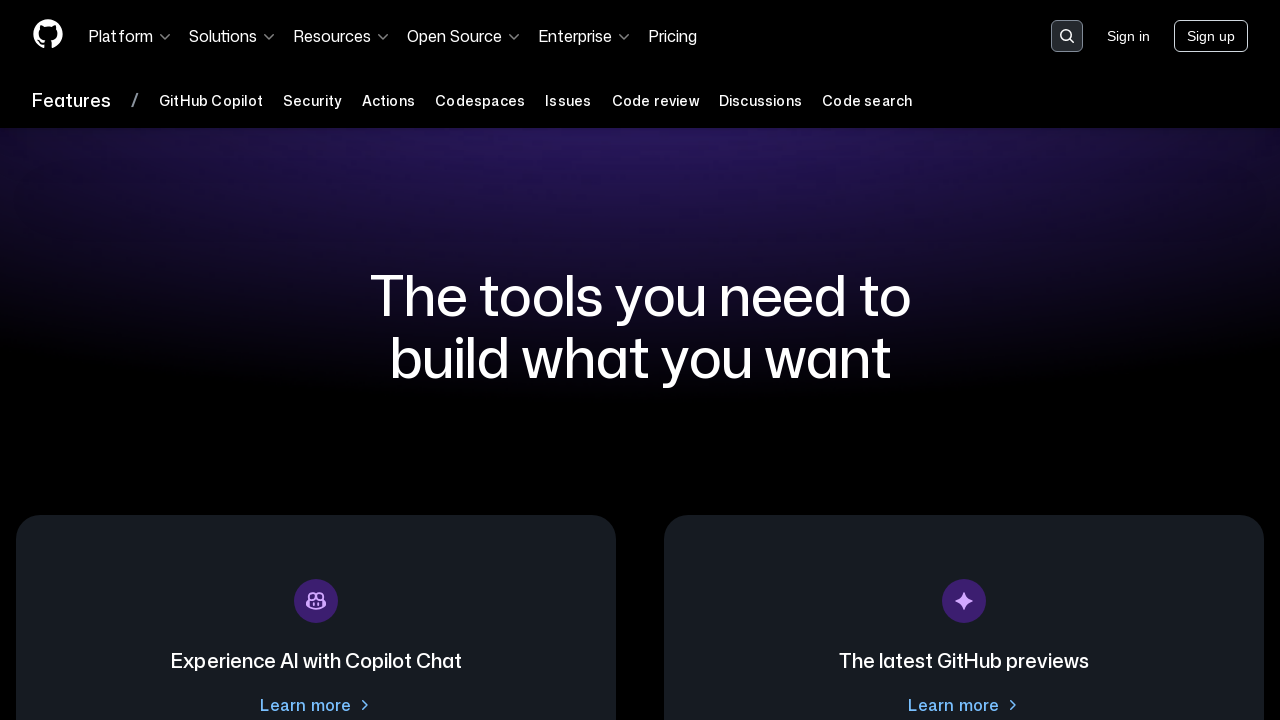

Navigated back to previous page using browser back button
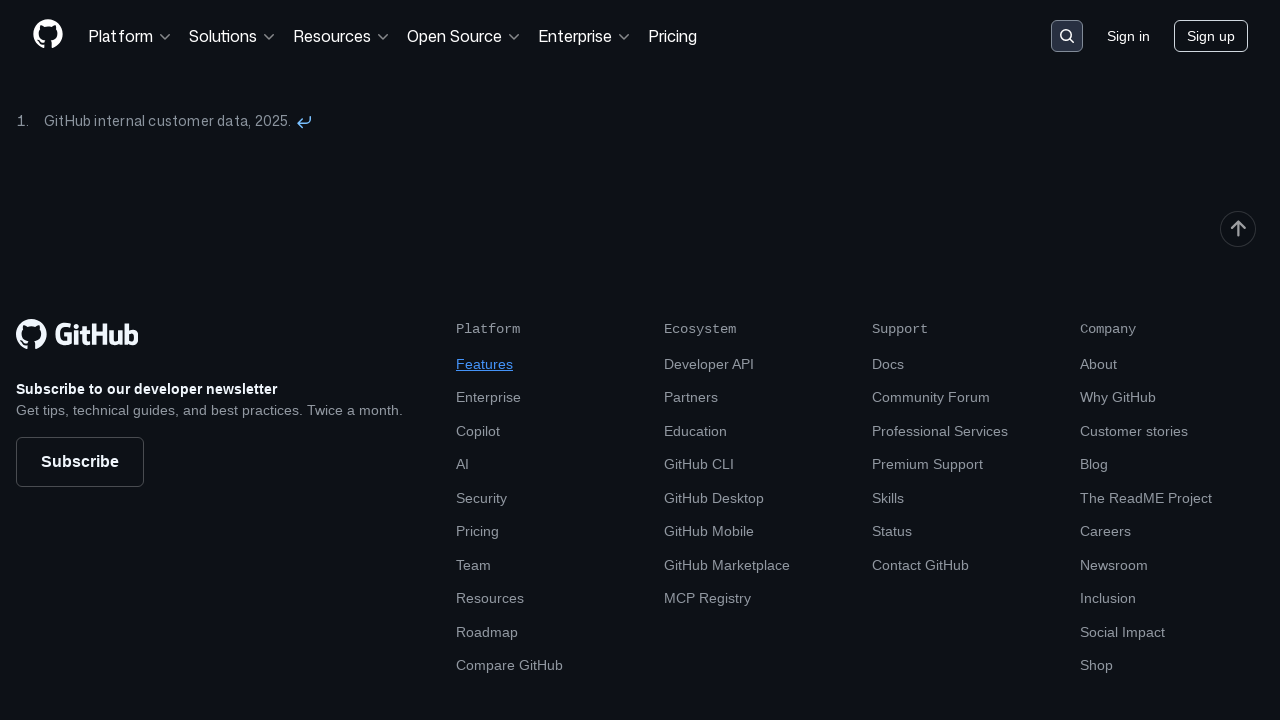

Navigated forward to next page using browser forward button
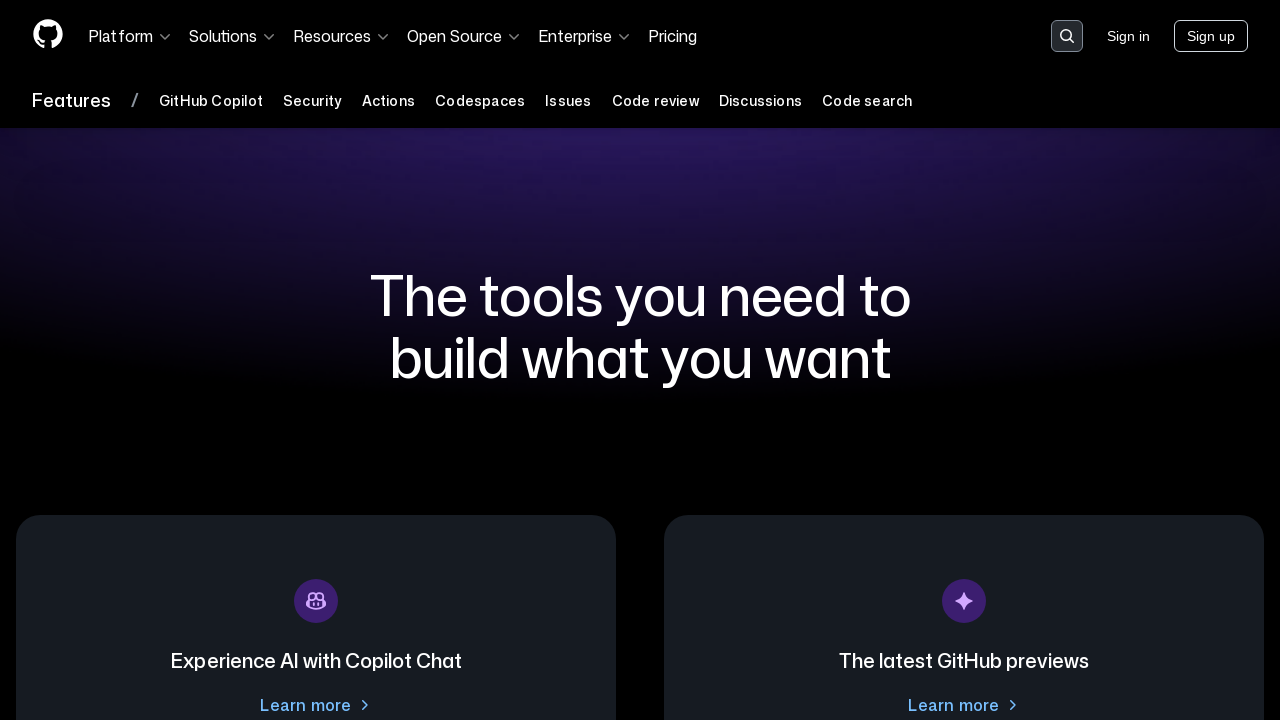

Refreshed the current page
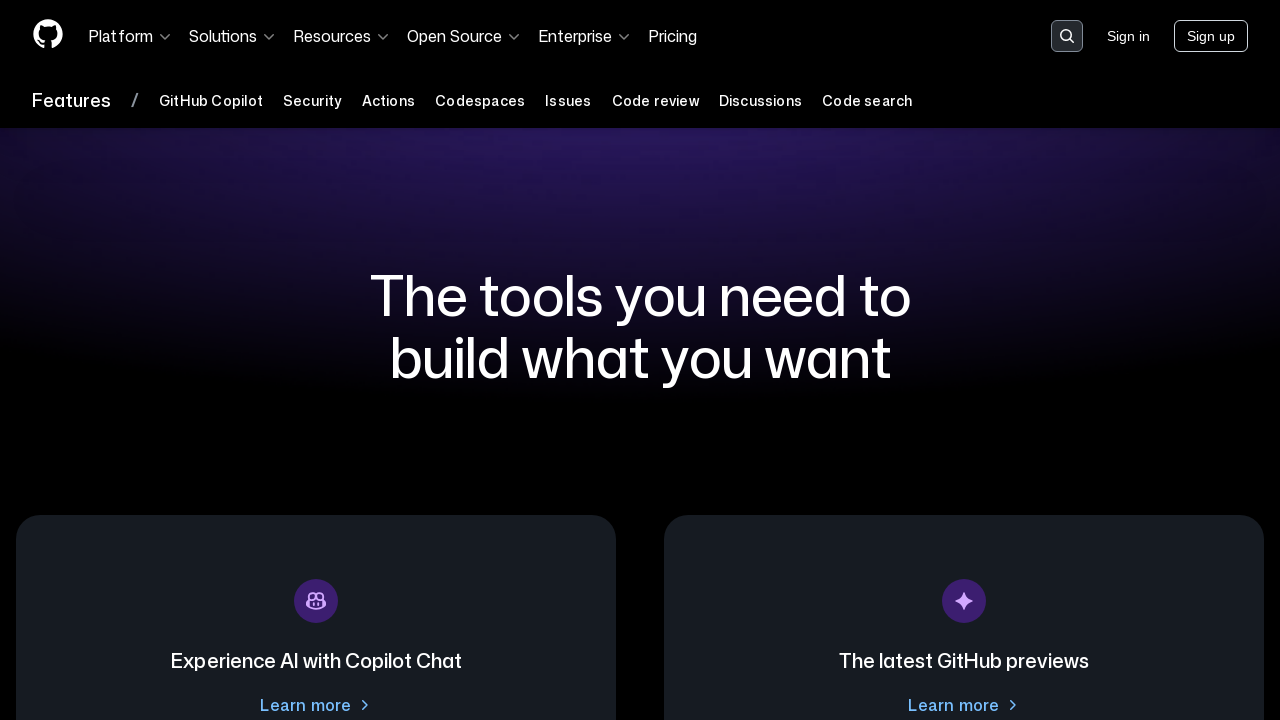

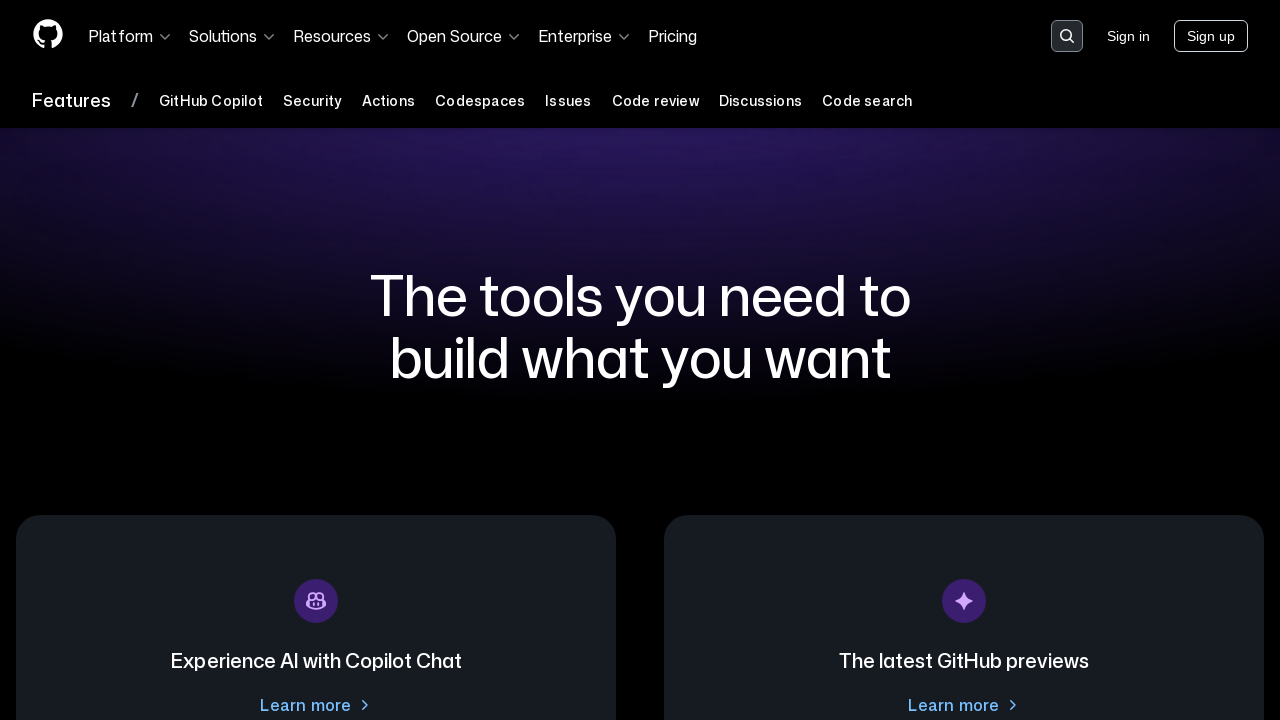